Tests mouse hover actions and opening links in new windows using keyboard modifiers

Starting URL: https://www.mphasis.com/home.html

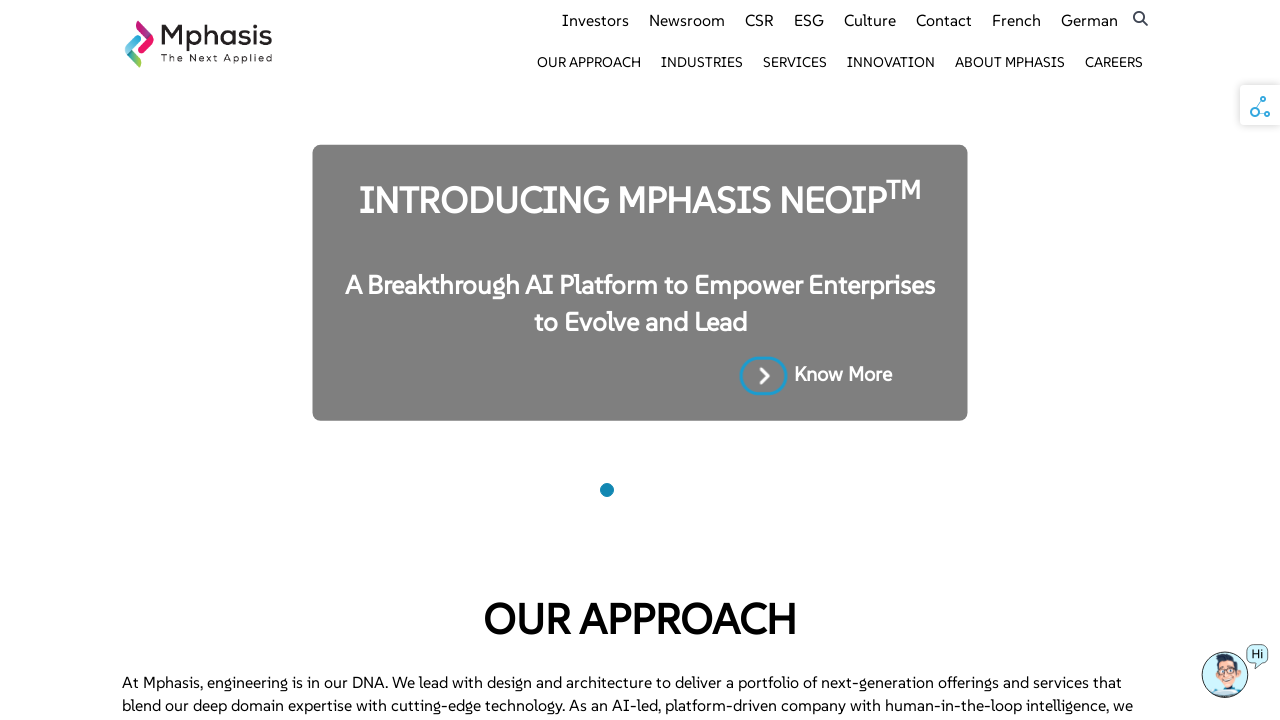

Hovered over Industries menu at (702, 62) on xpath=//a[text()='Industries']
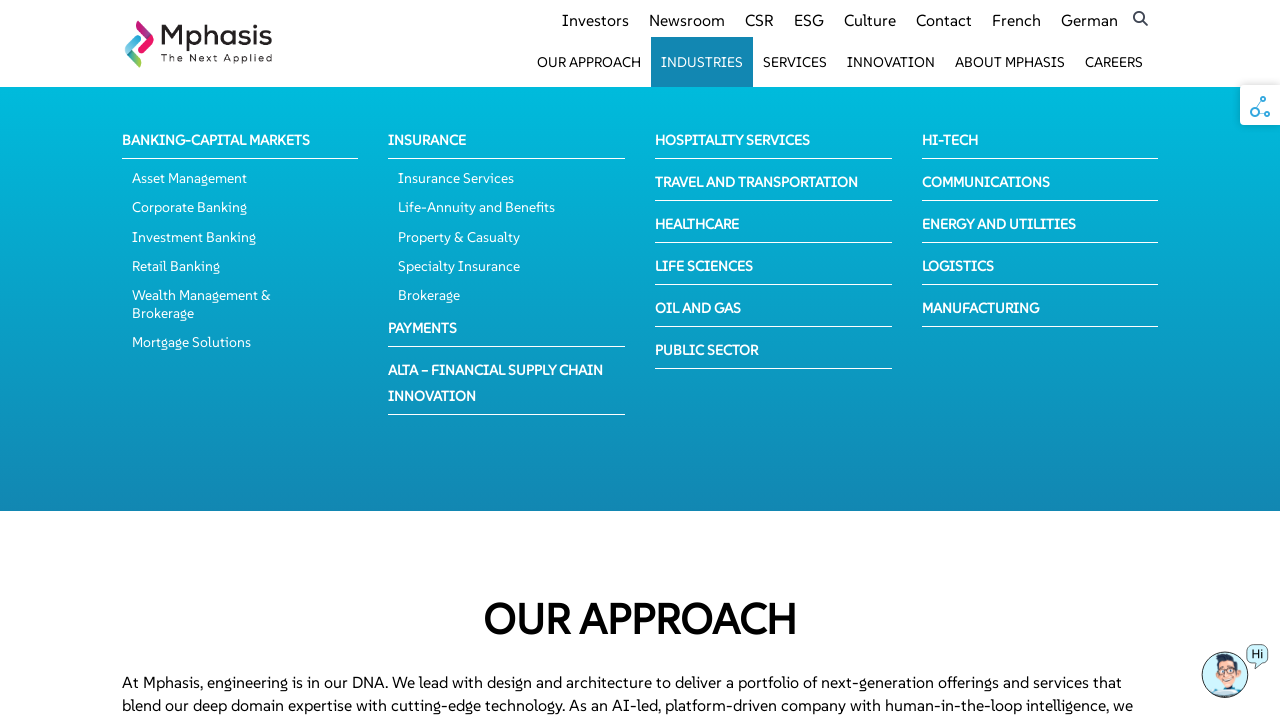

Opened Hi-Tech link in new tab with Ctrl+Click at (950, 140) on //span[contains(text(),'Hi-Tech')]
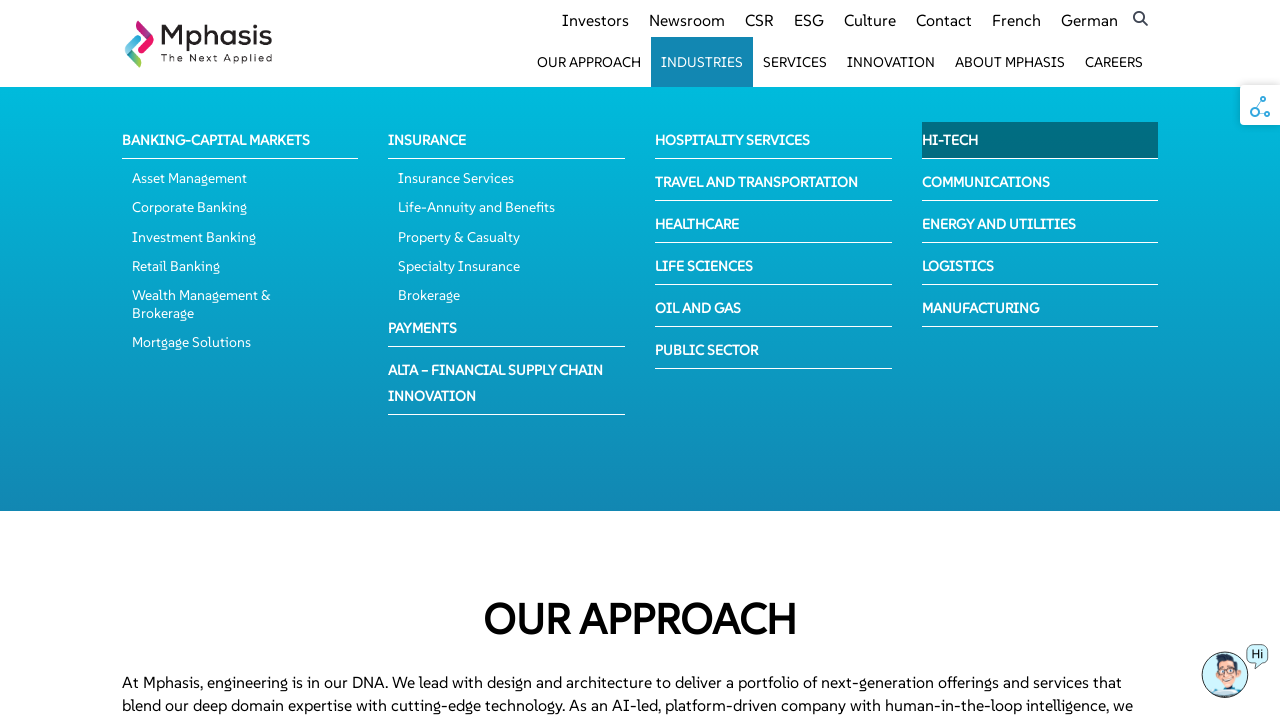

New page loaded and ready
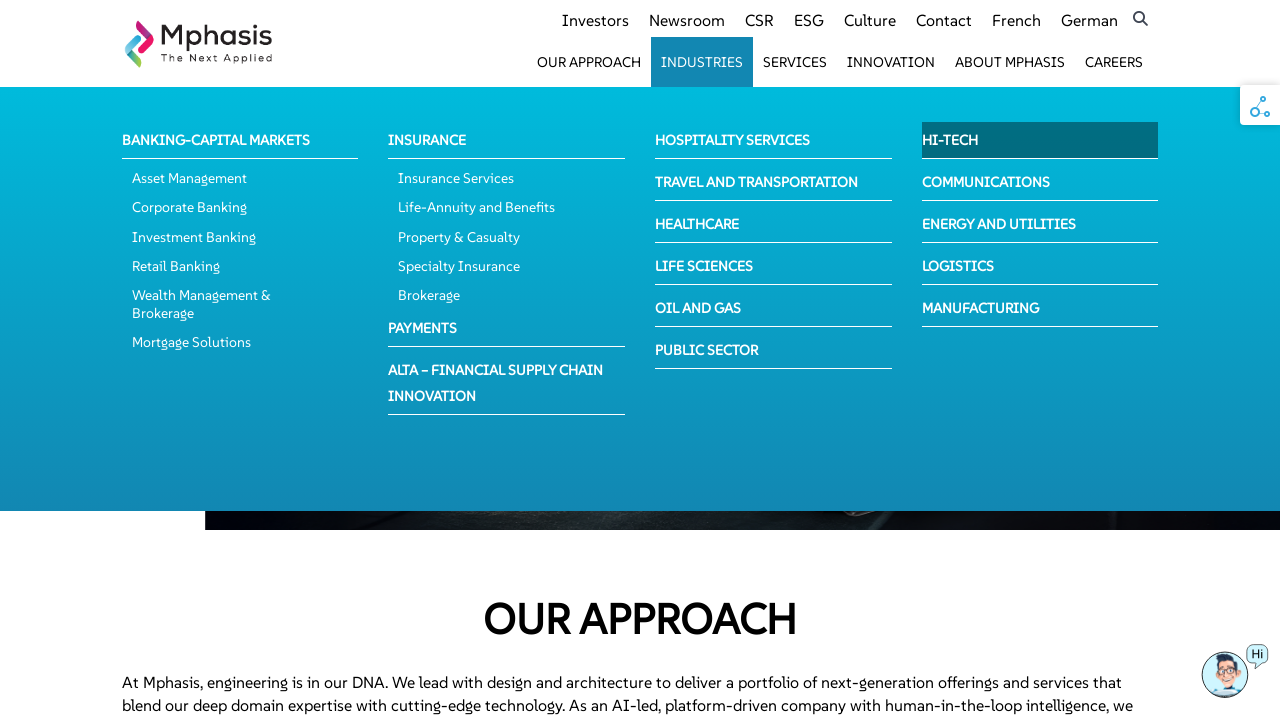

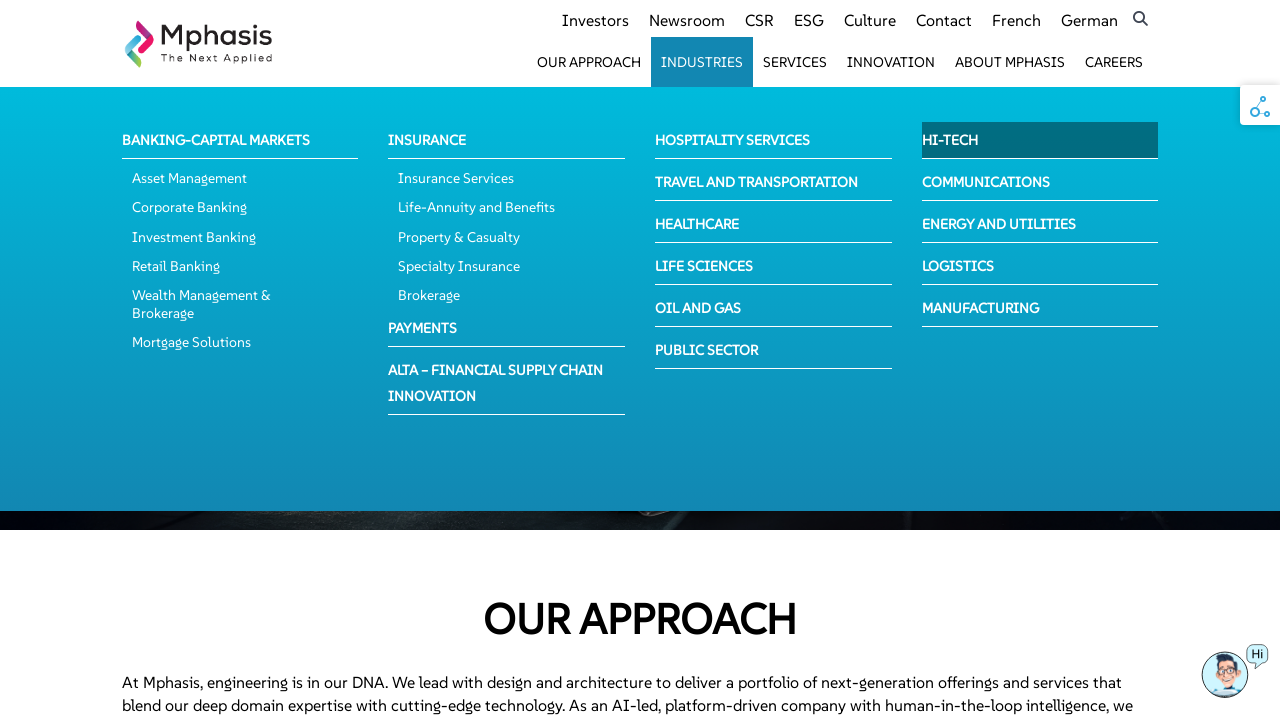